Tests dependent dropdown functionality by selecting a country (France) and then selecting a corresponding state (Alsace) from a dynamically populated dropdown list.

Starting URL: https://phppot.com/demo/jquery-dependent-dropdown-list-countries-and-states/

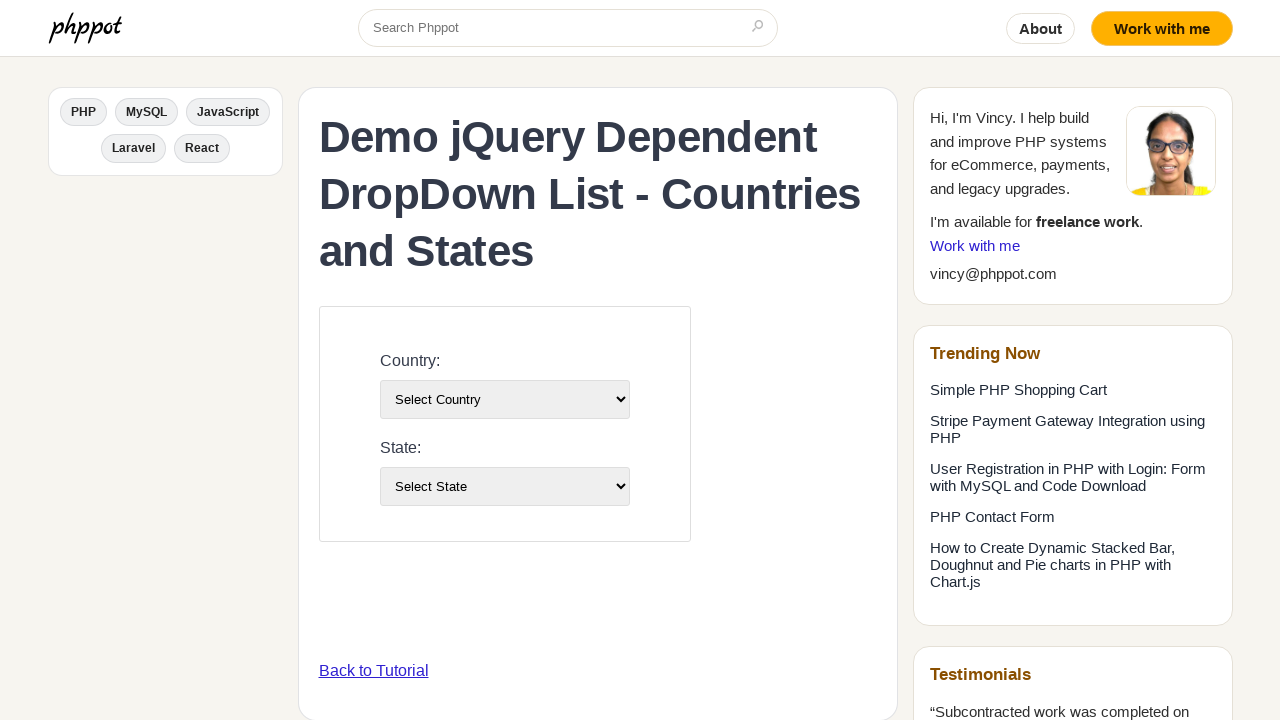

Selected 'France' from country dropdown on #country-list
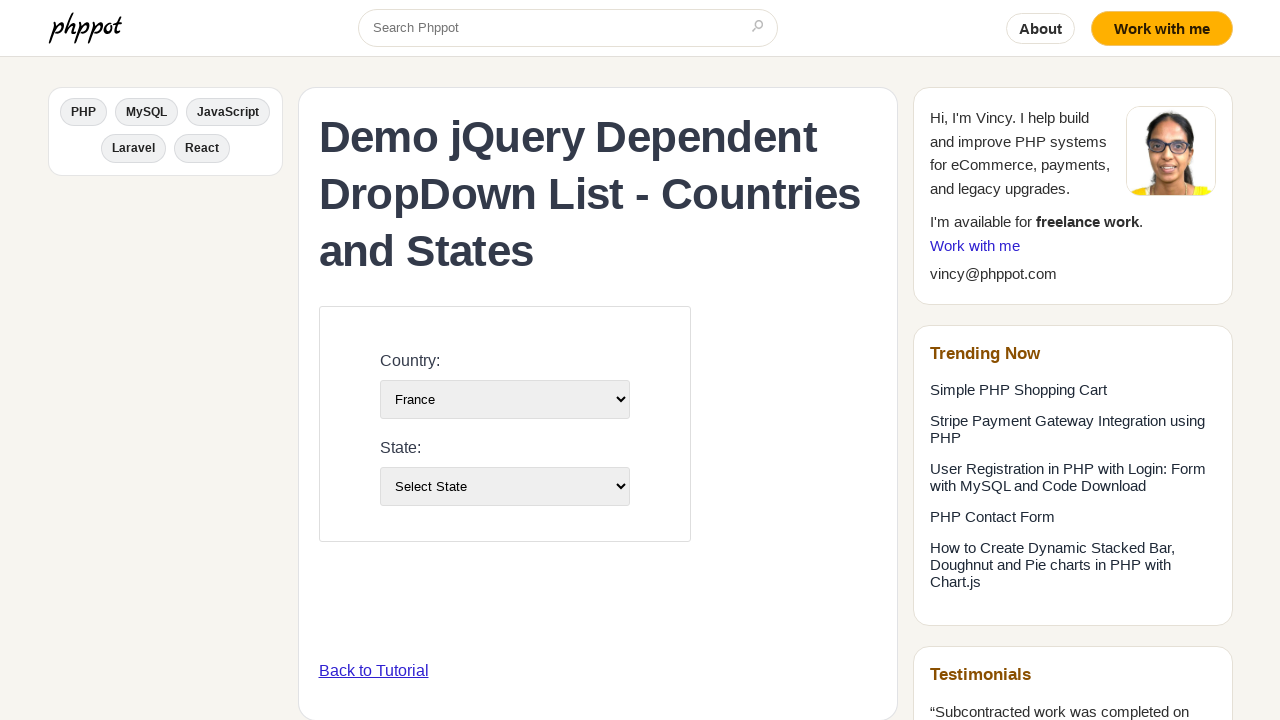

Waited 3 seconds for state dropdown to populate dynamically
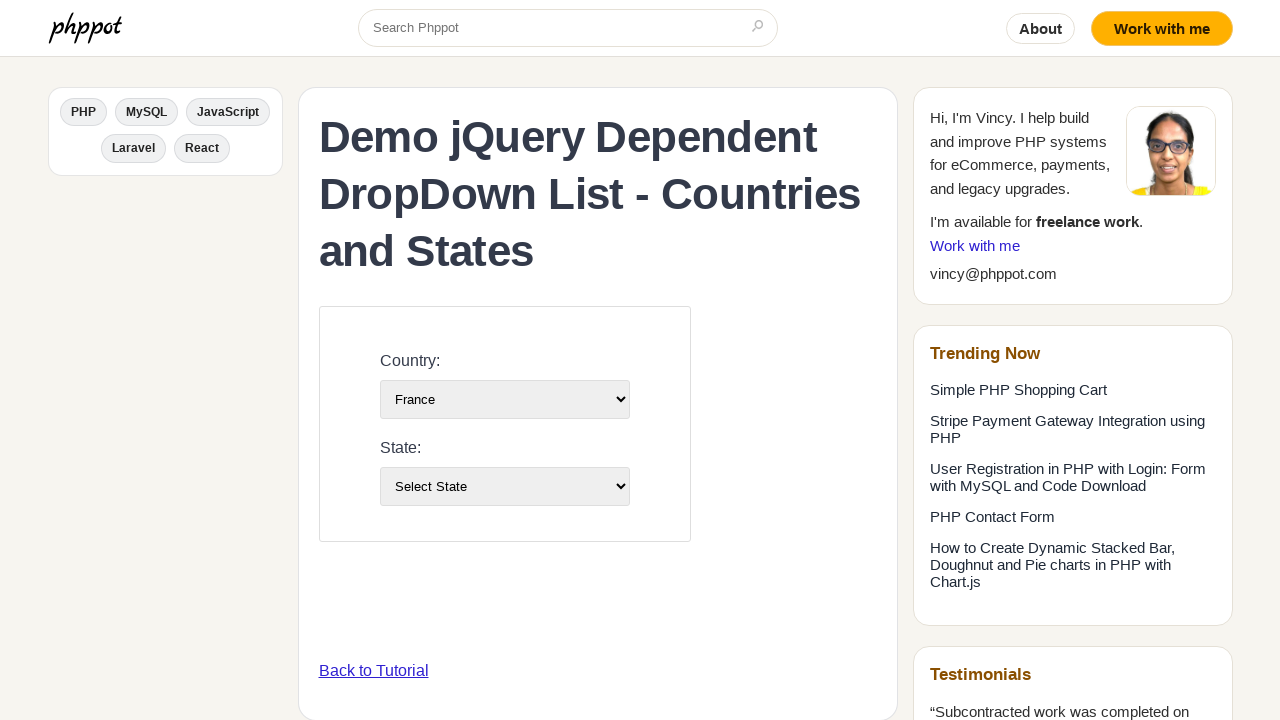

Selected 'Alsace' from state dropdown on #state-list
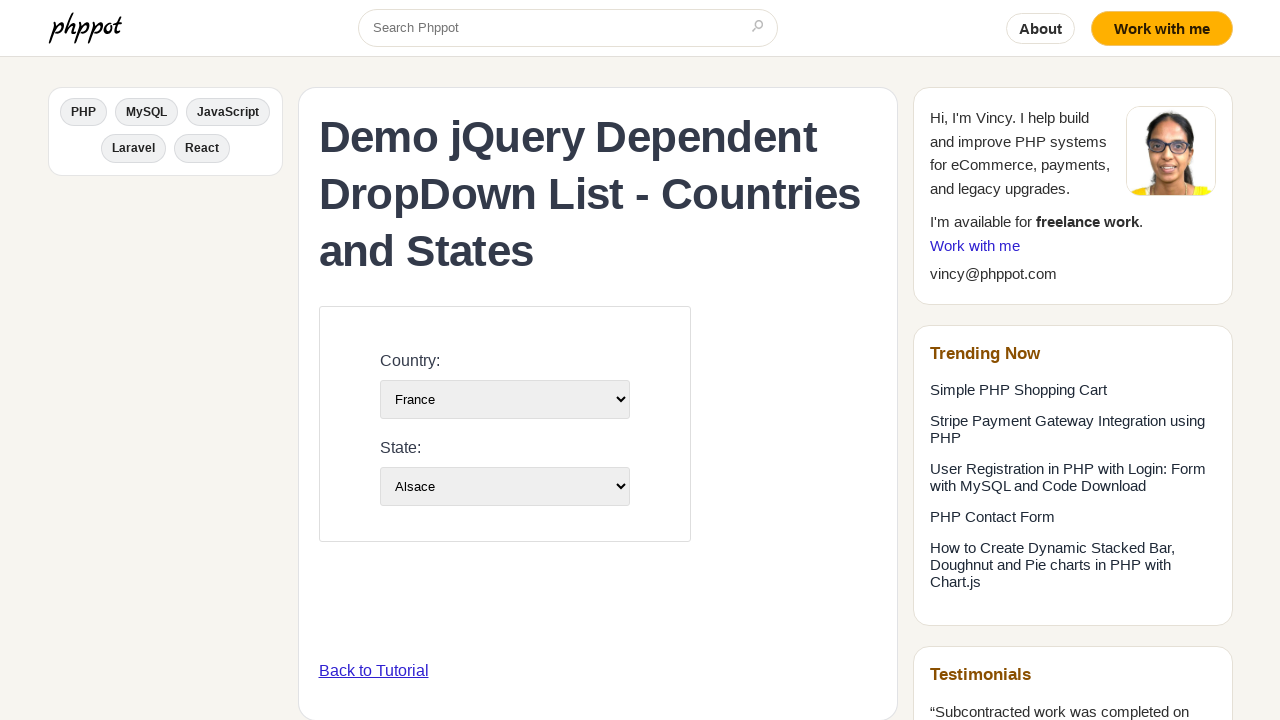

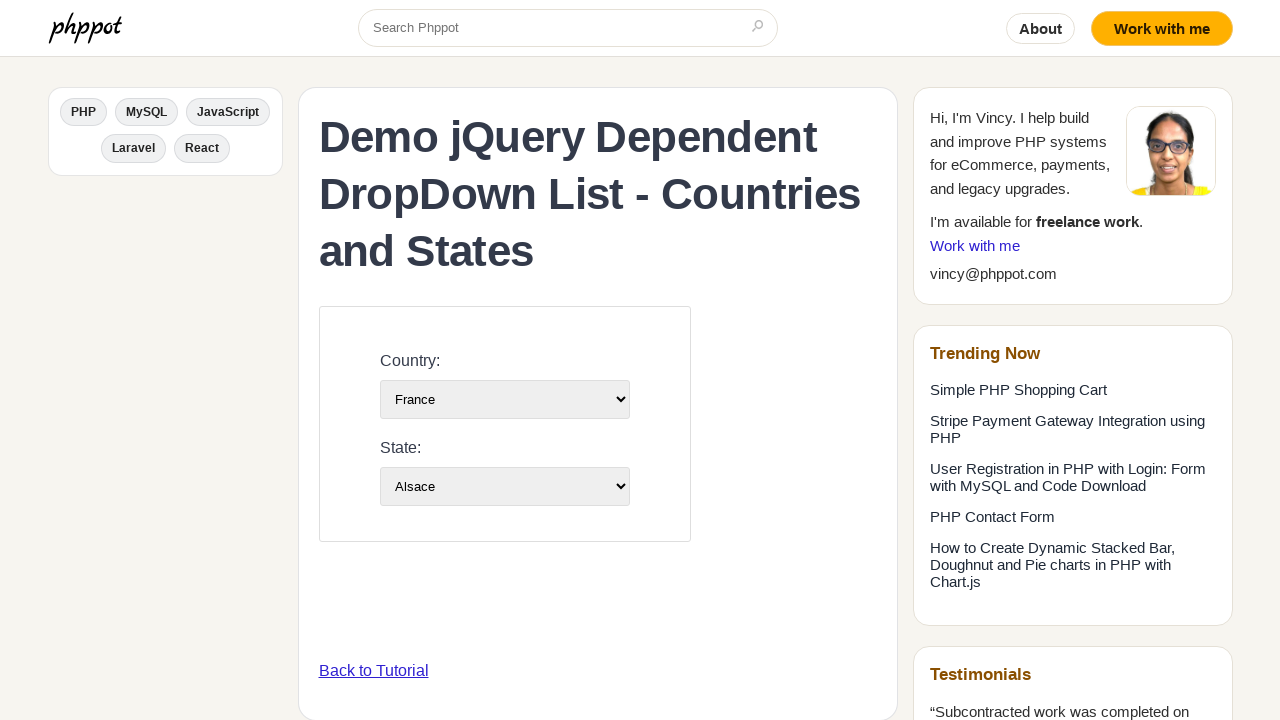